Tests drag and drop functionality by dragging an element to a drop target and verifying the "Dropped!" message appears

Starting URL: https://demoqa.com/droppable

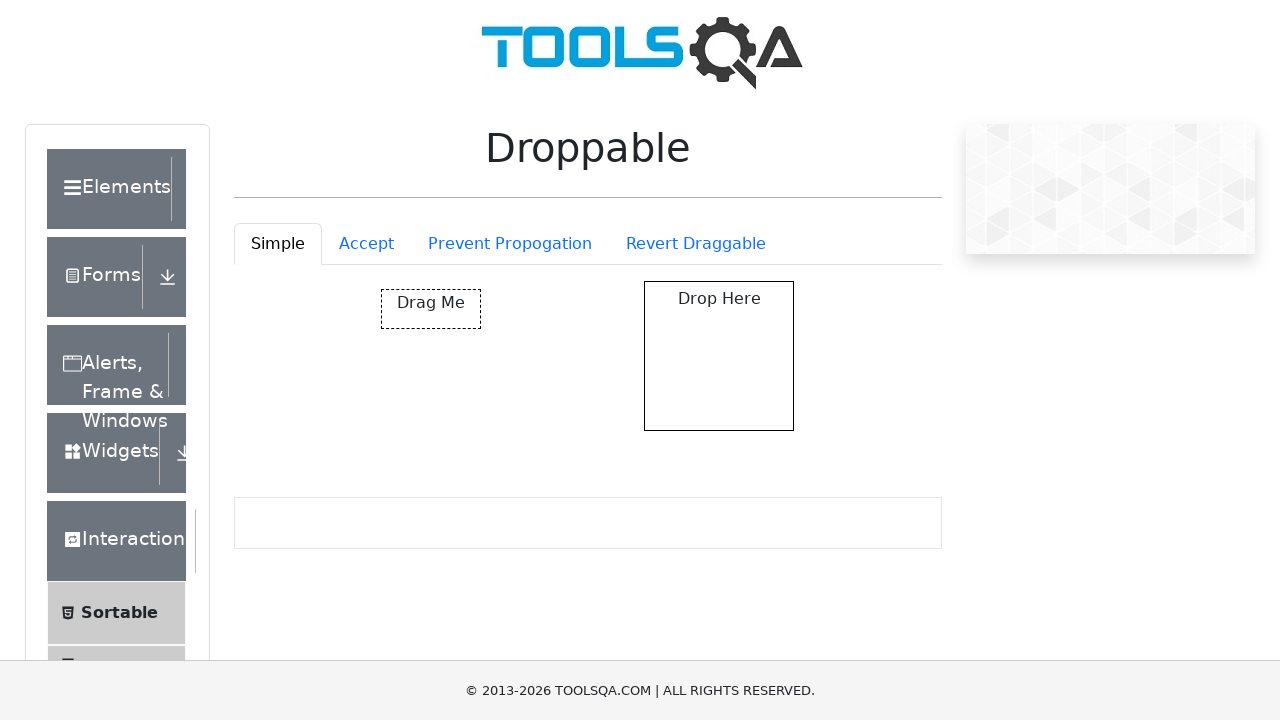

Located draggable source element
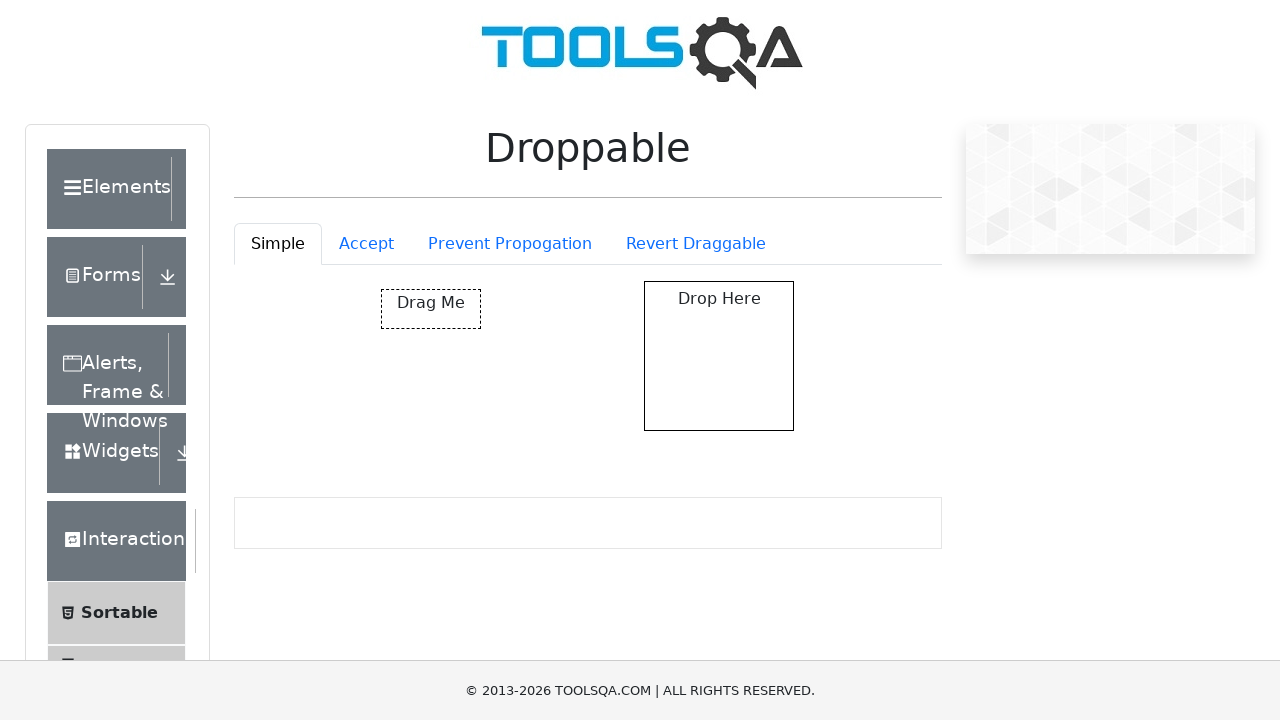

Located drop target element
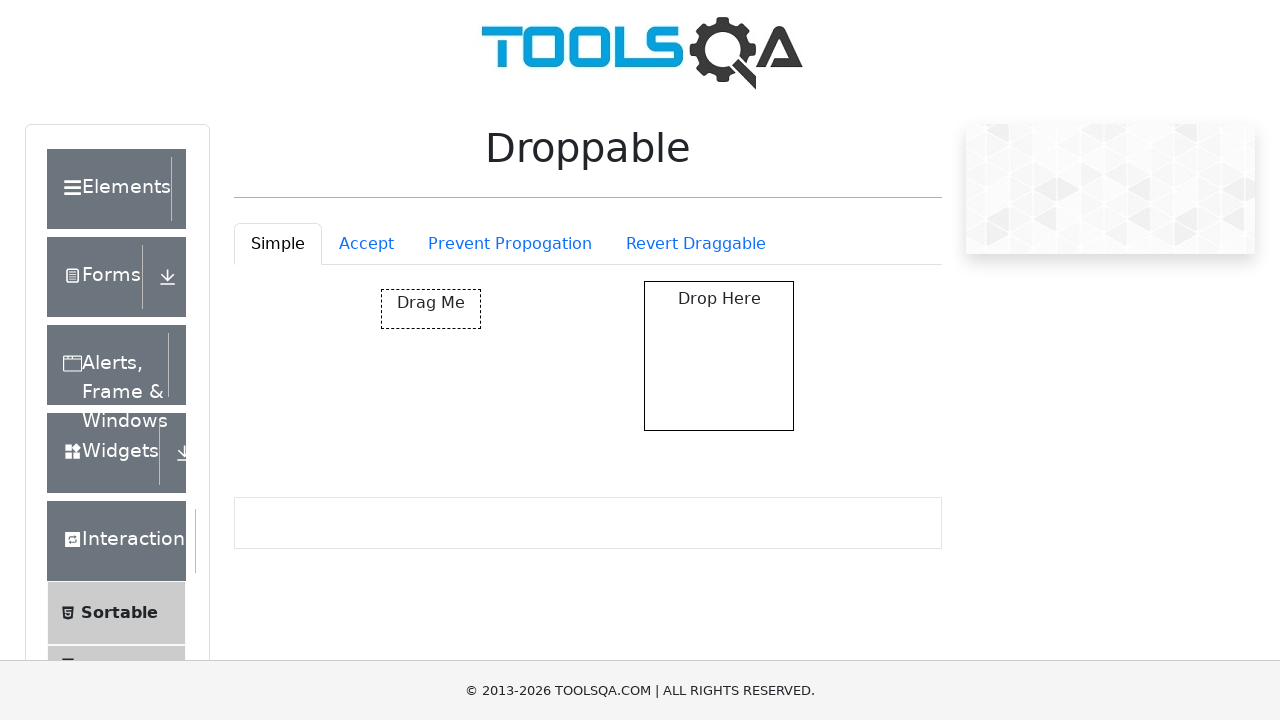

Dragged source element to drop target at (719, 356)
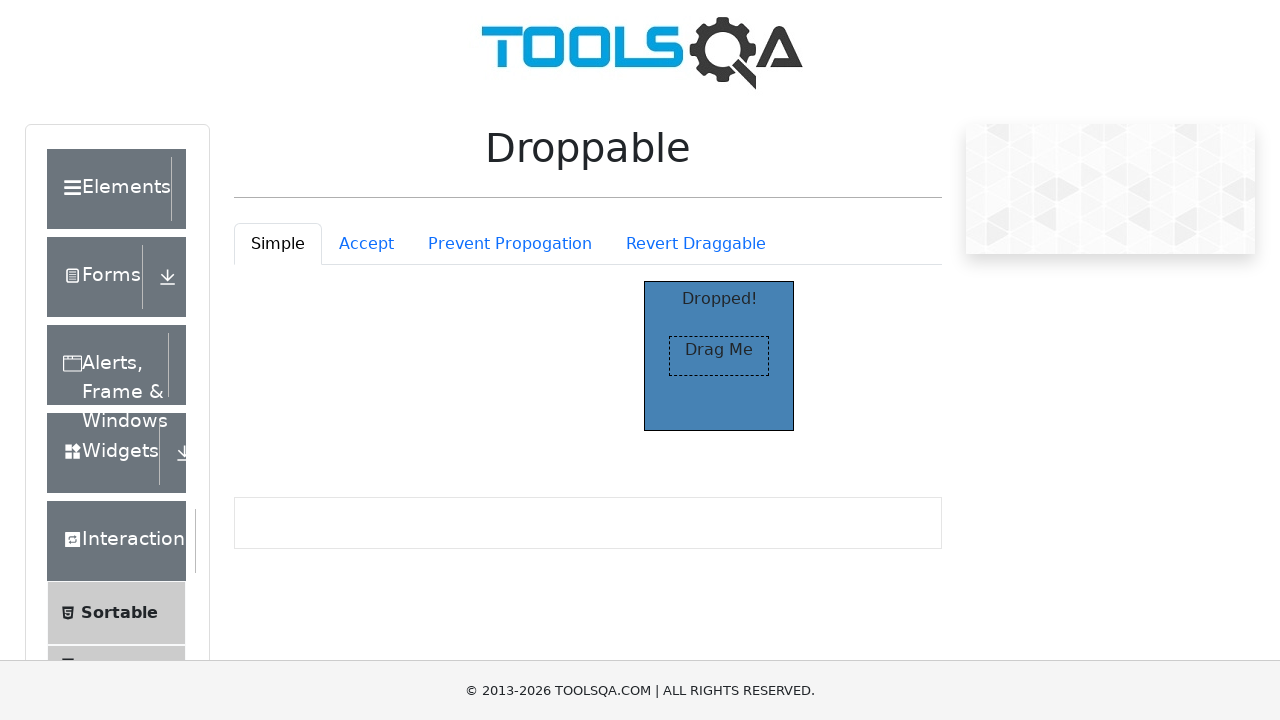

Located 'Dropped!' verification message
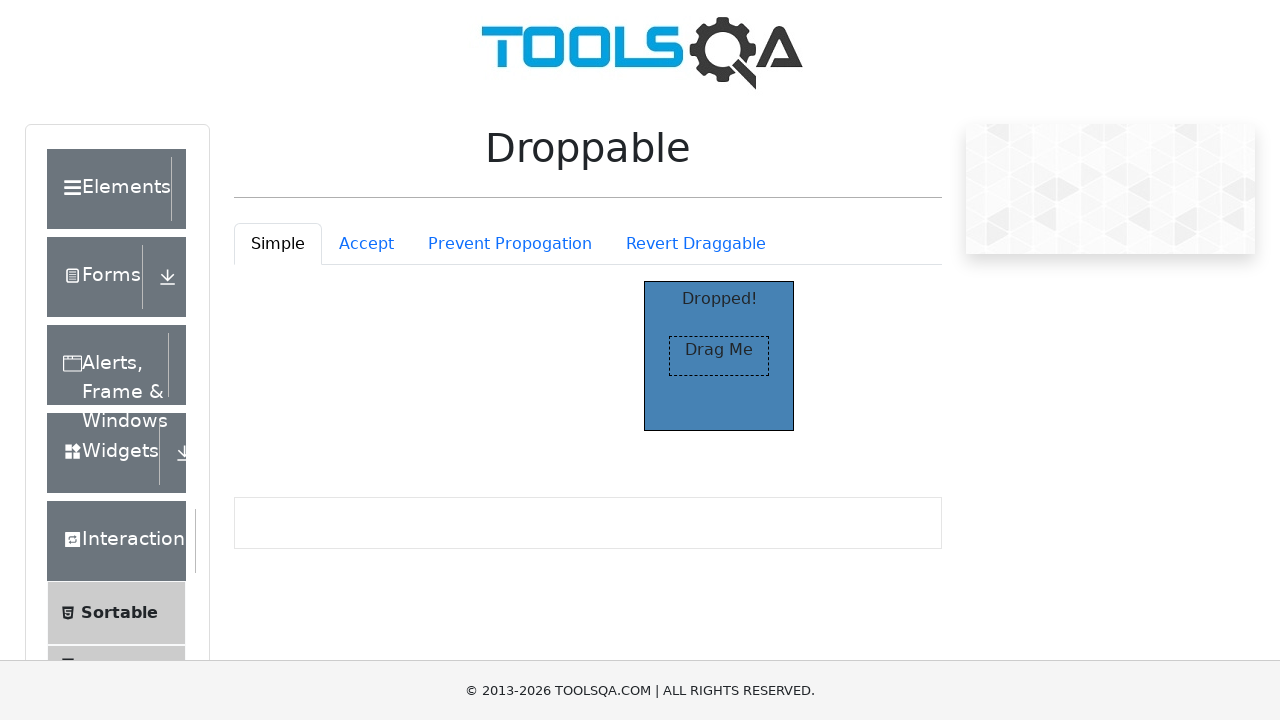

Waited for 'Dropped!' message to become visible
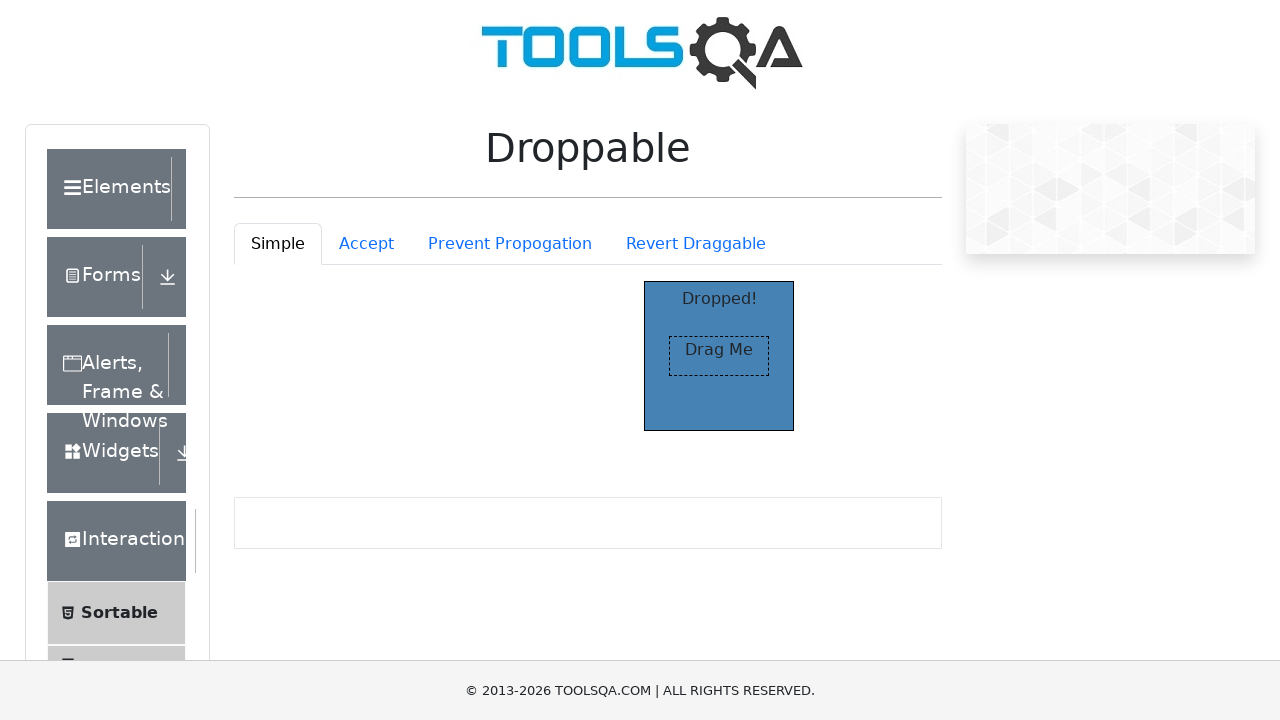

Asserted that 'Dropped!' message is visible
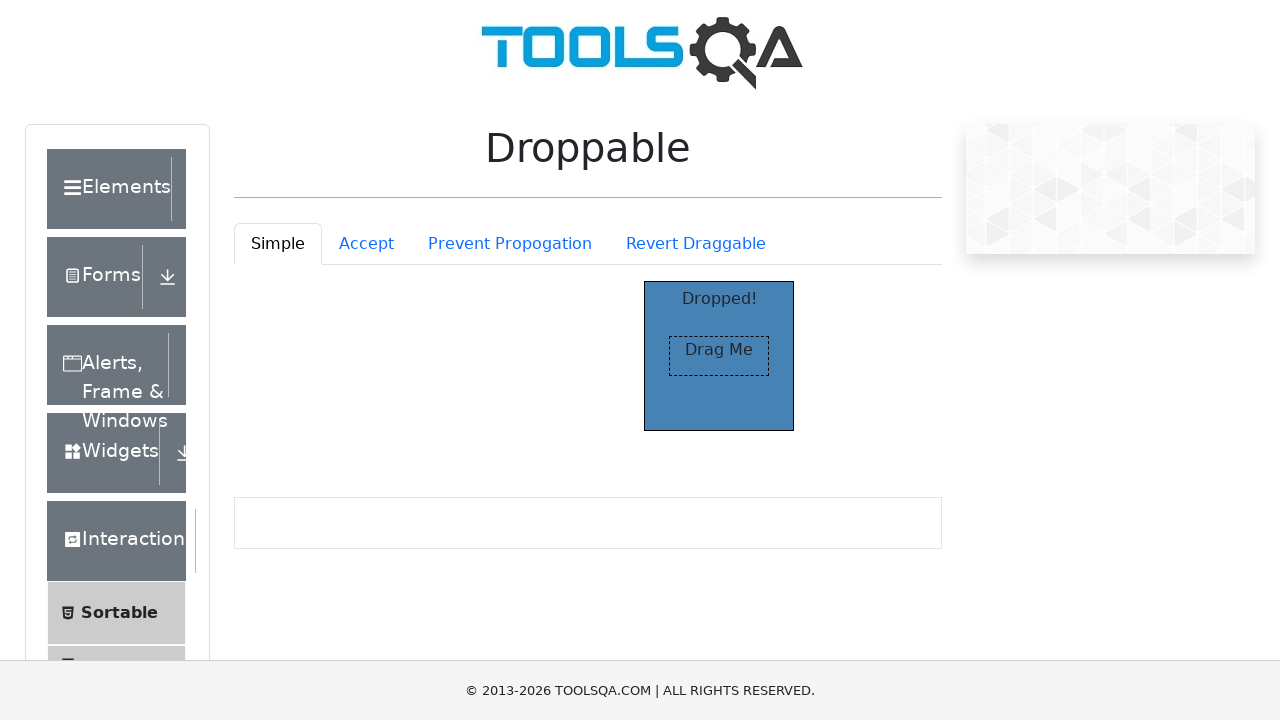

Asserted that message text equals 'Dropped!'
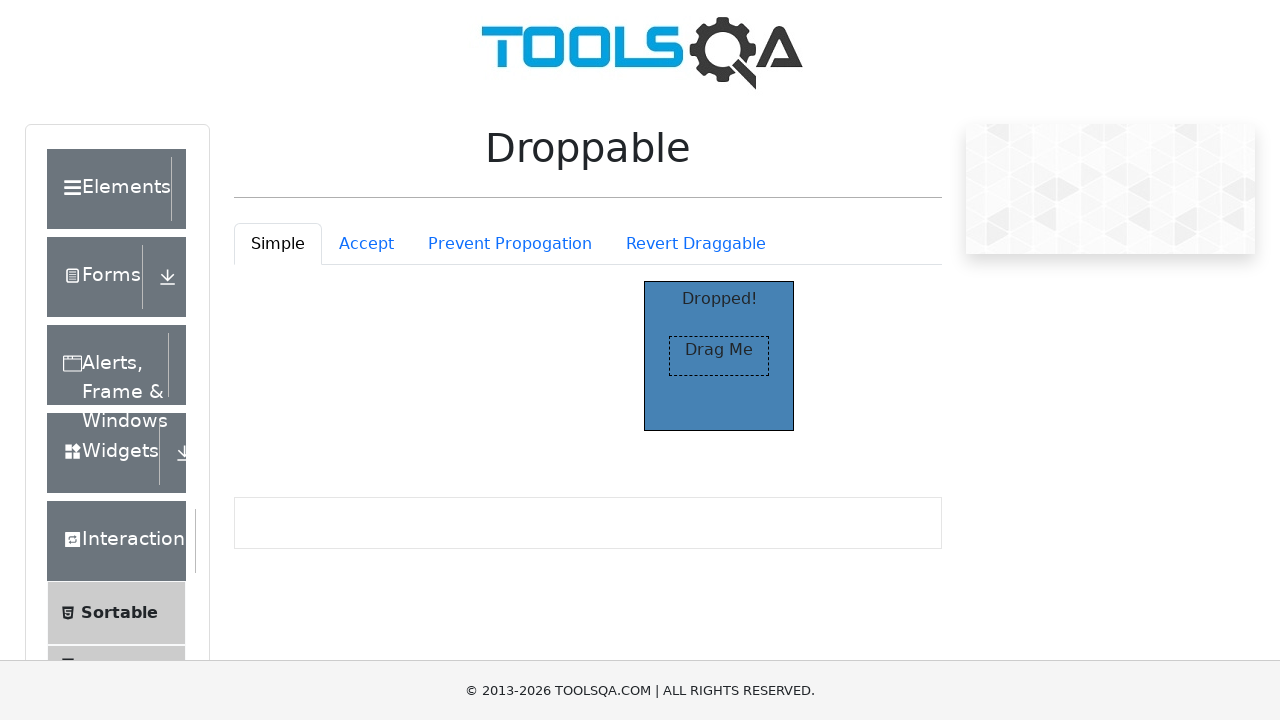

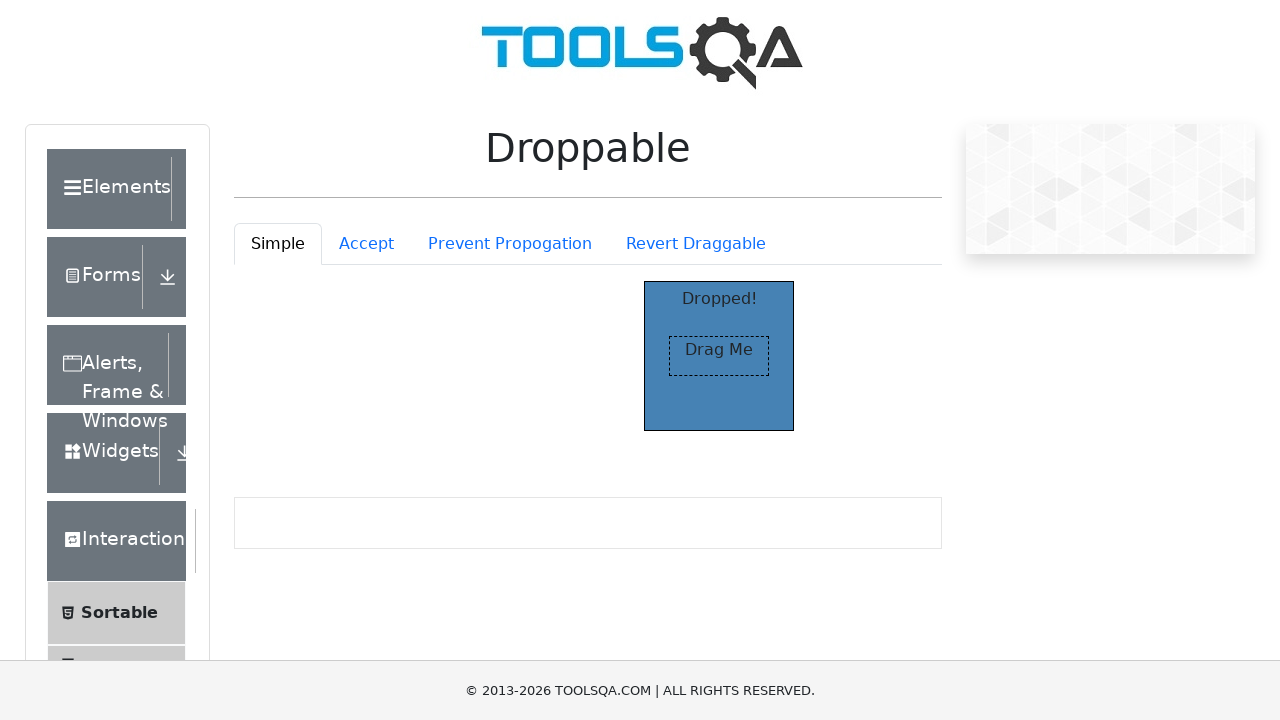